Tests a basic HTML form by filling username, password, and comments fields, selecting checkboxes, radio button, and dropdown, then submitting the form.

Starting URL: https://testpages.herokuapp.com/styled/basic-html-form-test.html

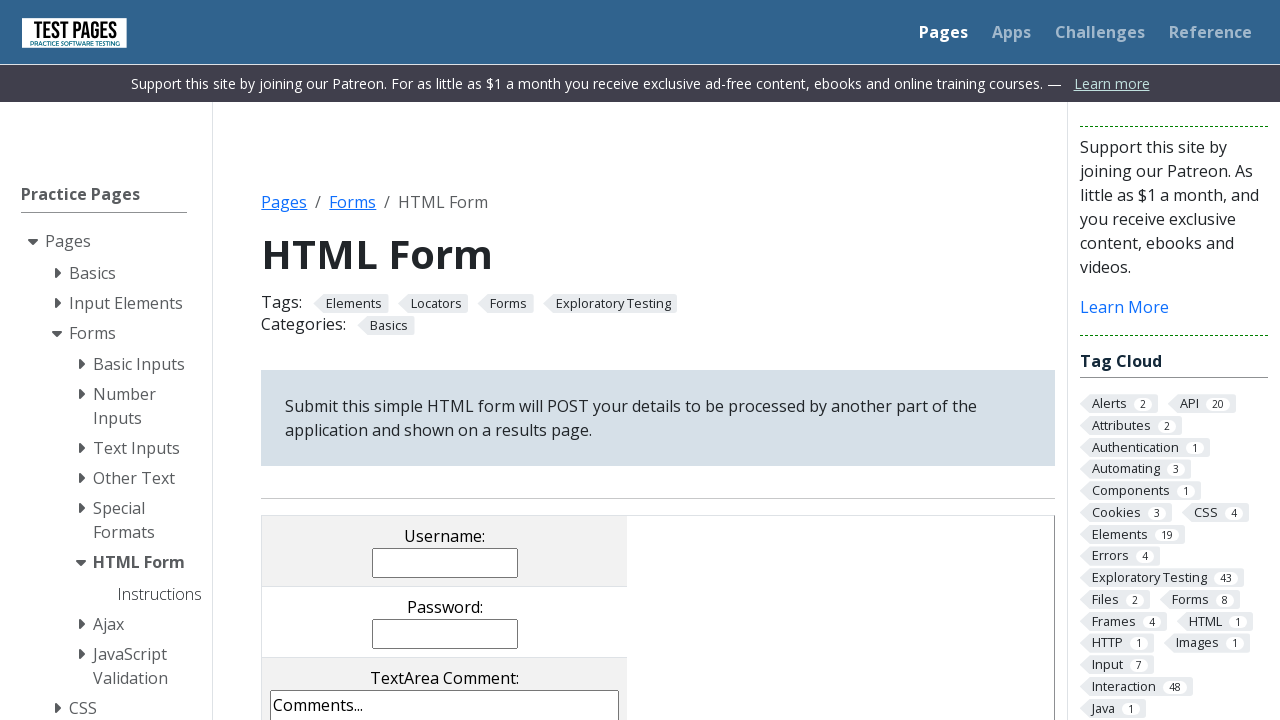

Filled username field with 'john_doe' on input[name='username']
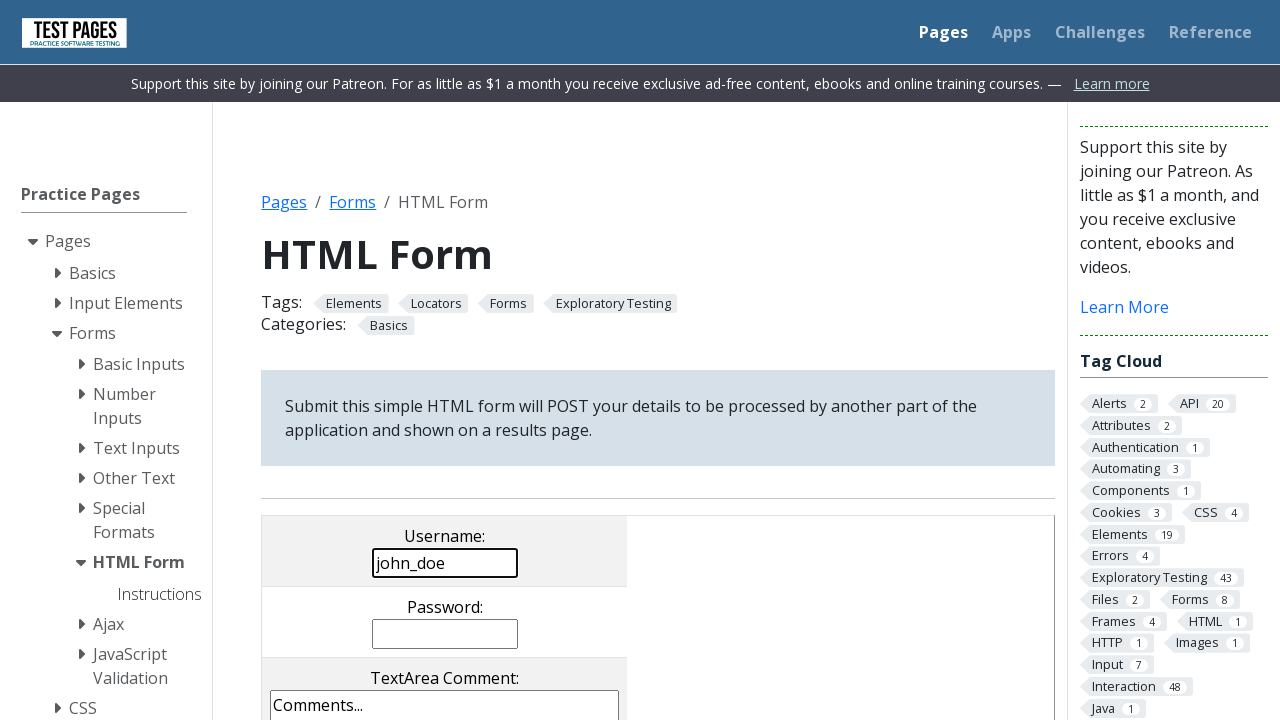

Filled password field with 'SecurePass456' on input[name='password']
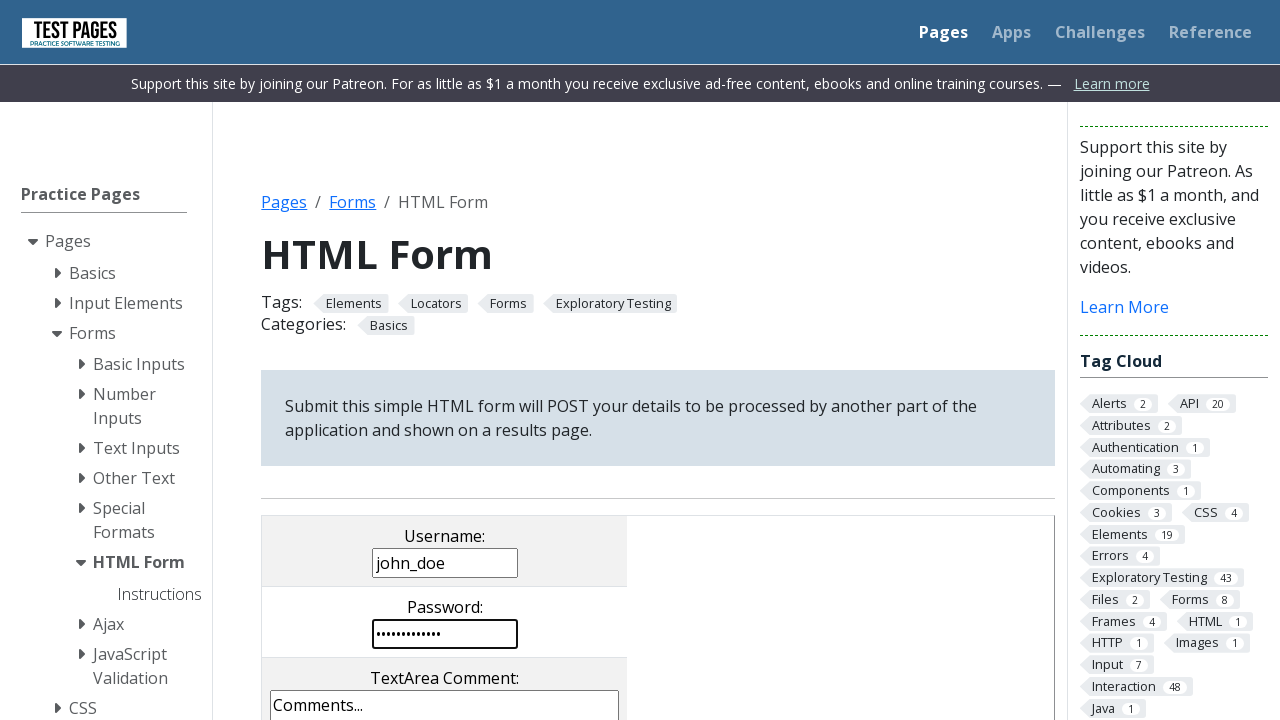

Filled comments field with 'Hello World - this is a test comment' on textarea[name='comments']
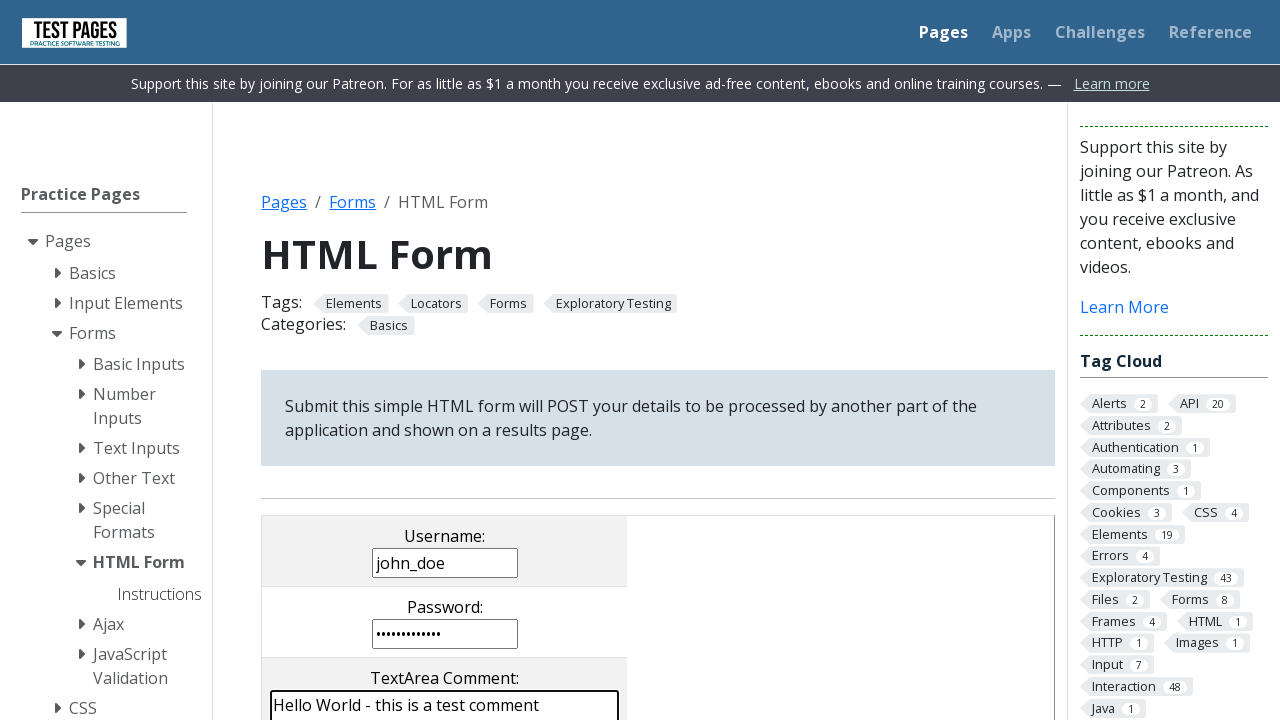

Clicked checkbox 1 (cb1) at (299, 360) on input[value='cb1']
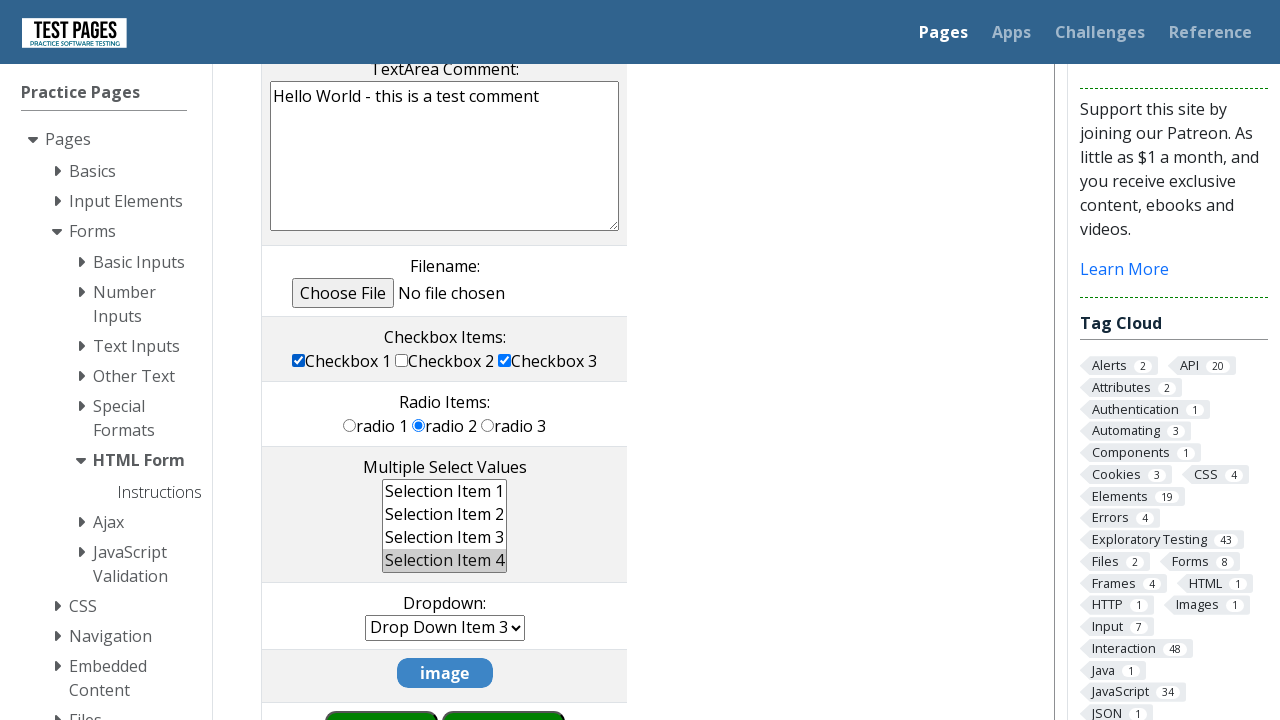

Clicked checkbox 2 (cb2) at (402, 360) on input[value='cb2']
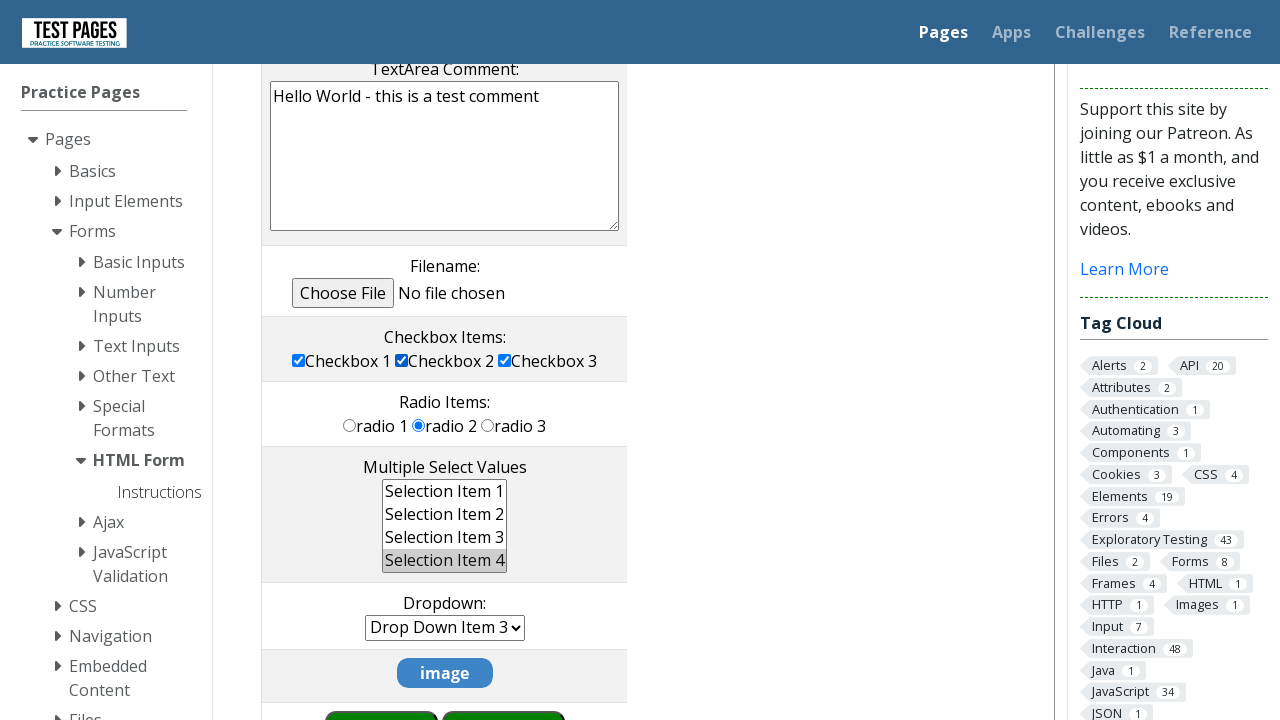

Selected first radio button (rd1) at (350, 425) on input[value='rd1']
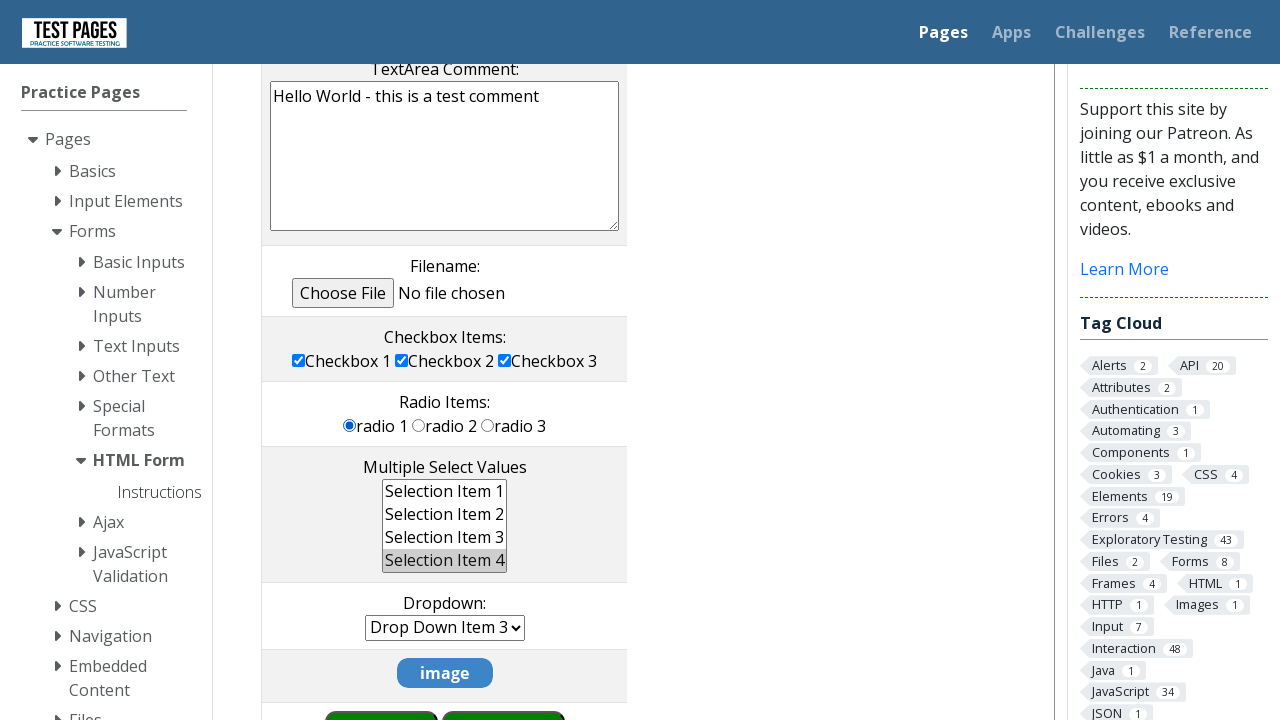

Selected first dropdown option on select[name='dropdown']
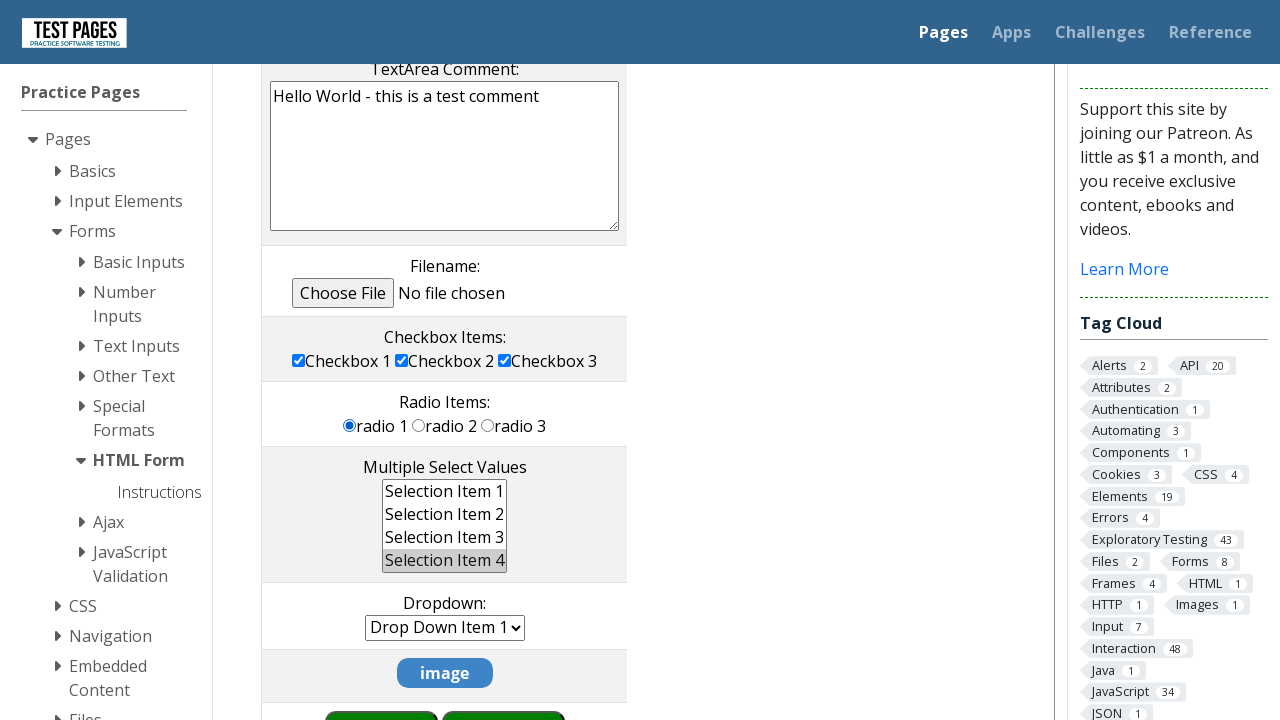

Clicked submit button at (504, 690) on input[type='submit']
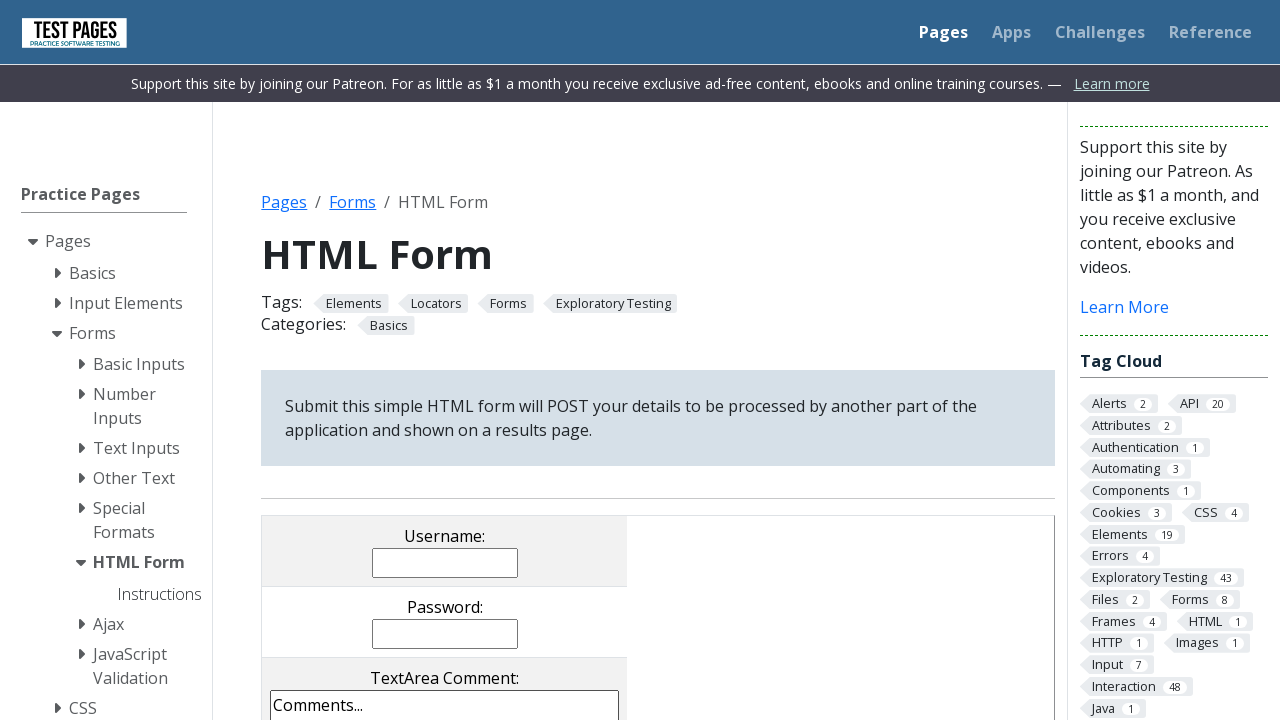

Form submission completed and results page loaded
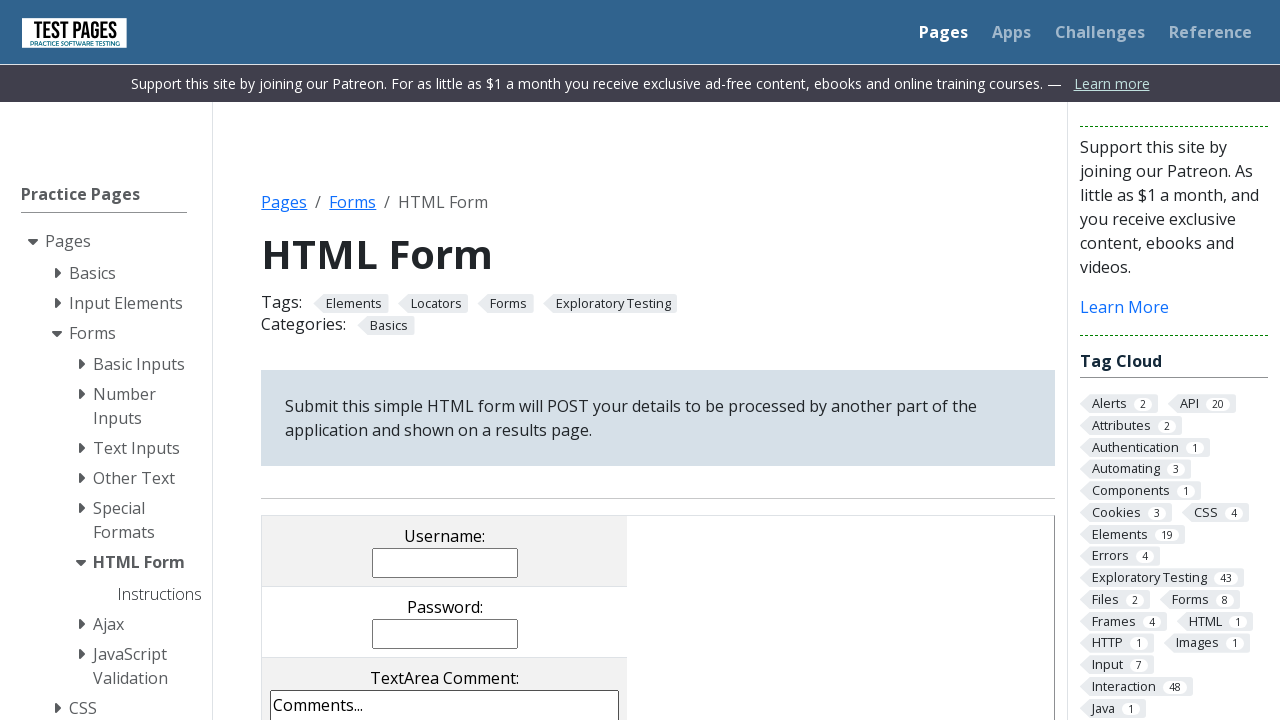

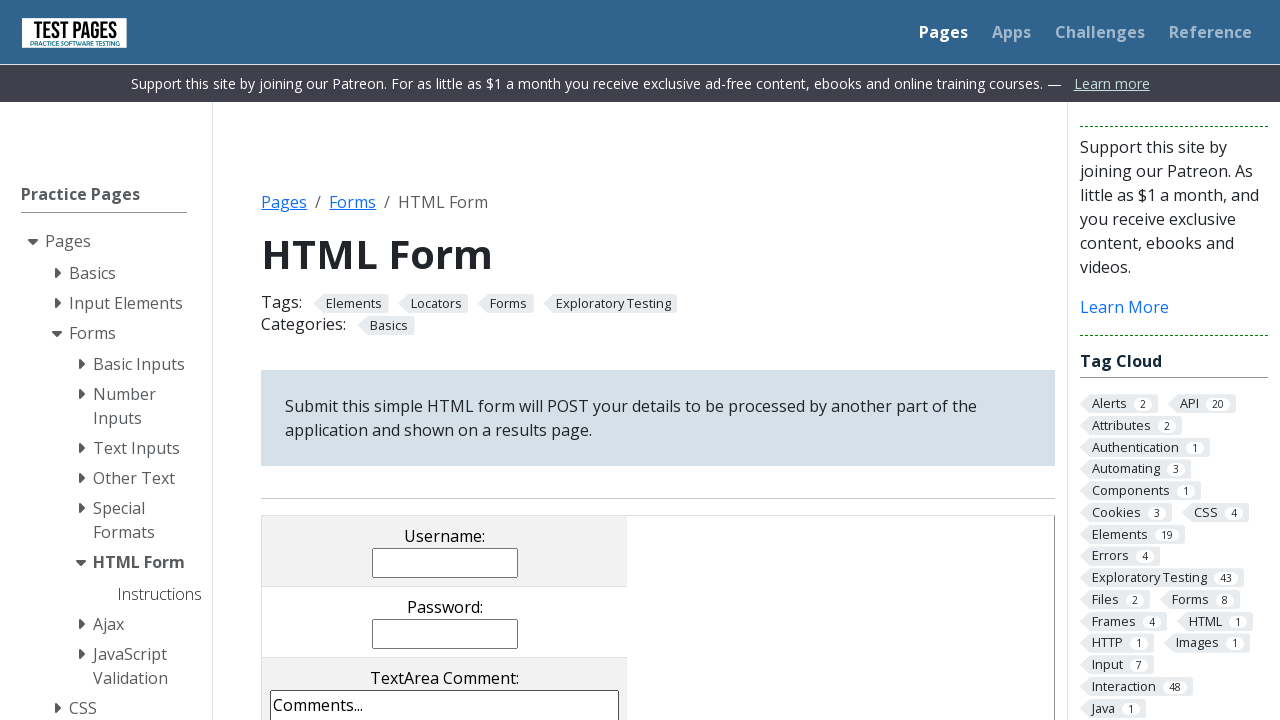